Tests multi-select dropdown functionality by selecting options using different methods (by visible text, by index, by value) and then deselecting one option.

Starting URL: https://v1.training-support.net/selenium/selects

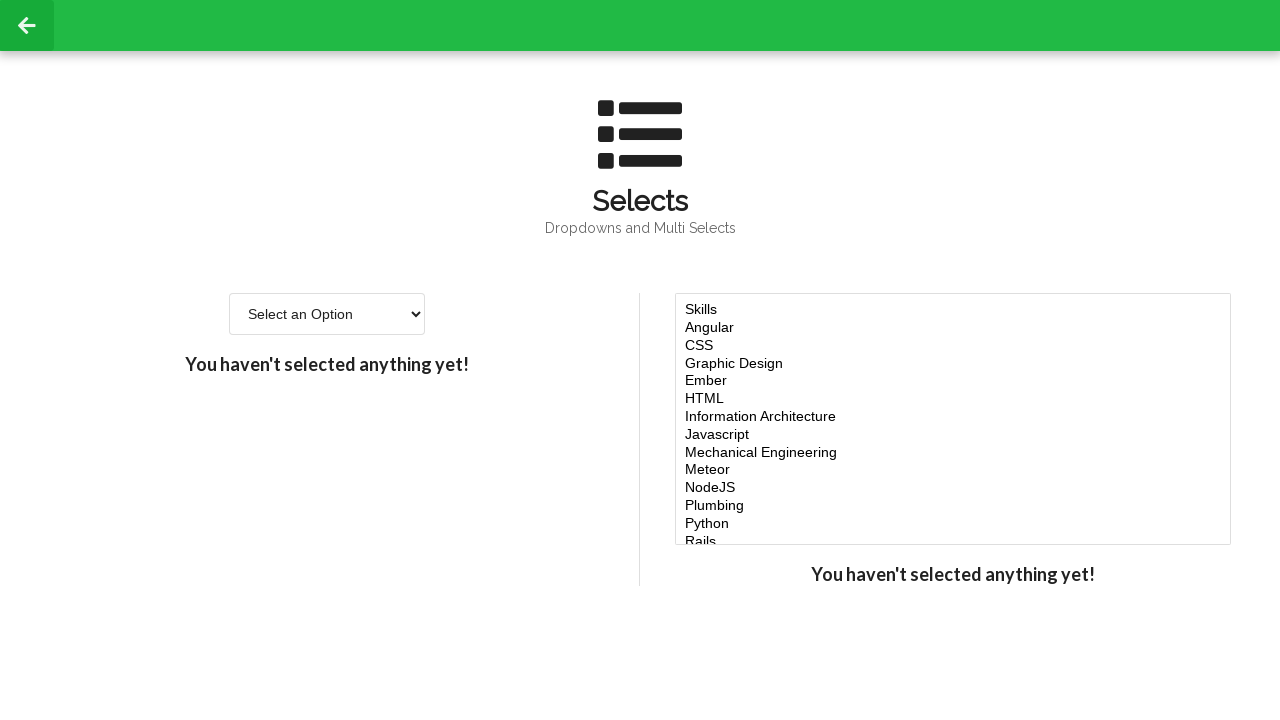

Selected 'Mechanical Engineering' by visible text on #multi-select
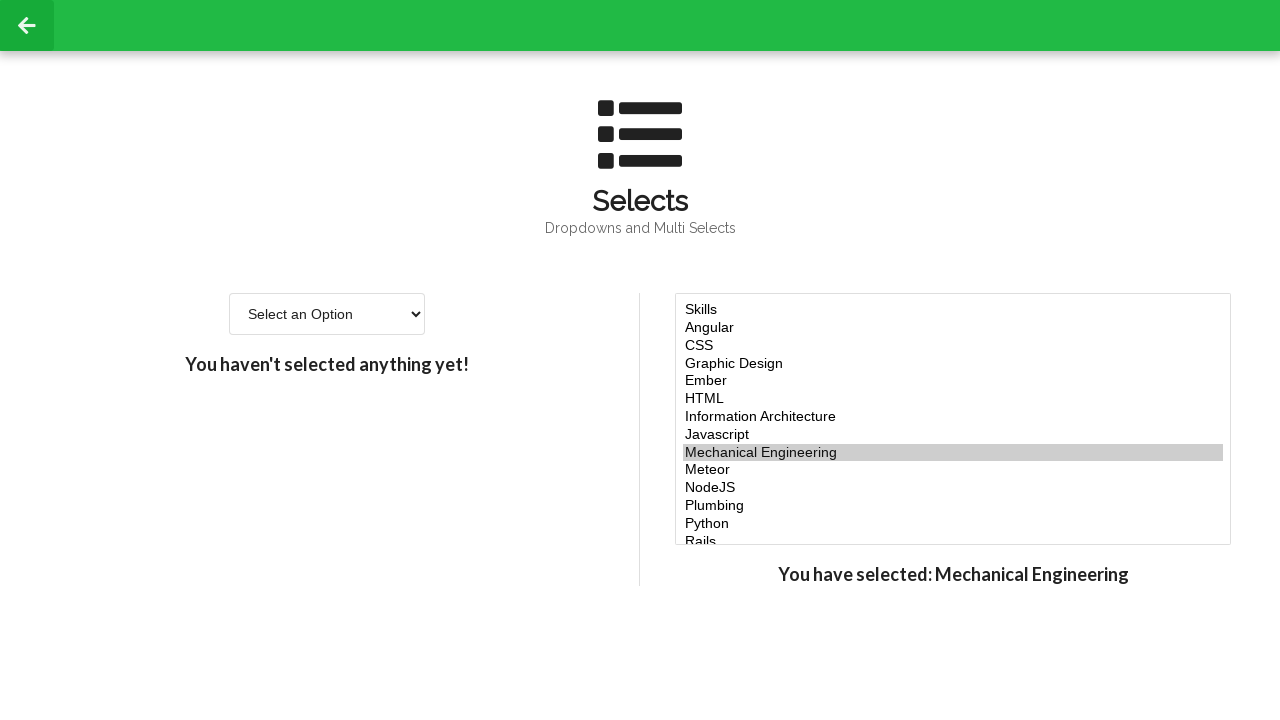

Selected option at index 4 on #multi-select
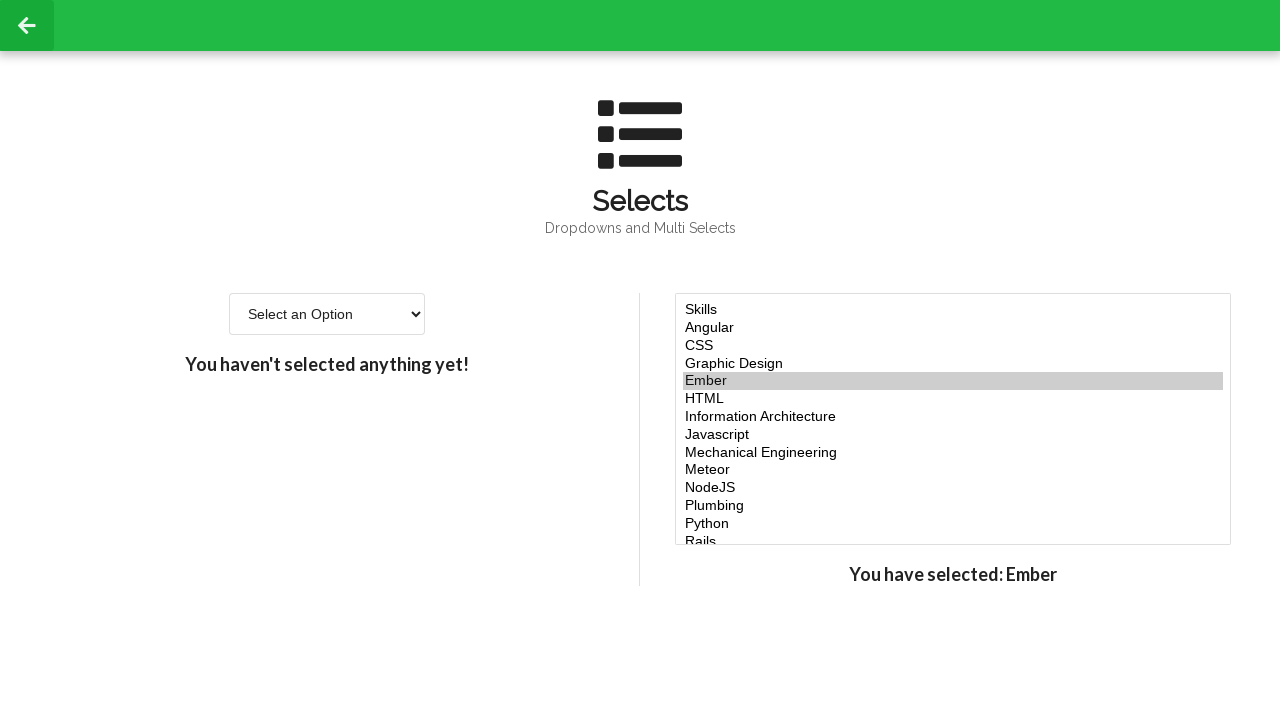

Selected option at index 5 on #multi-select
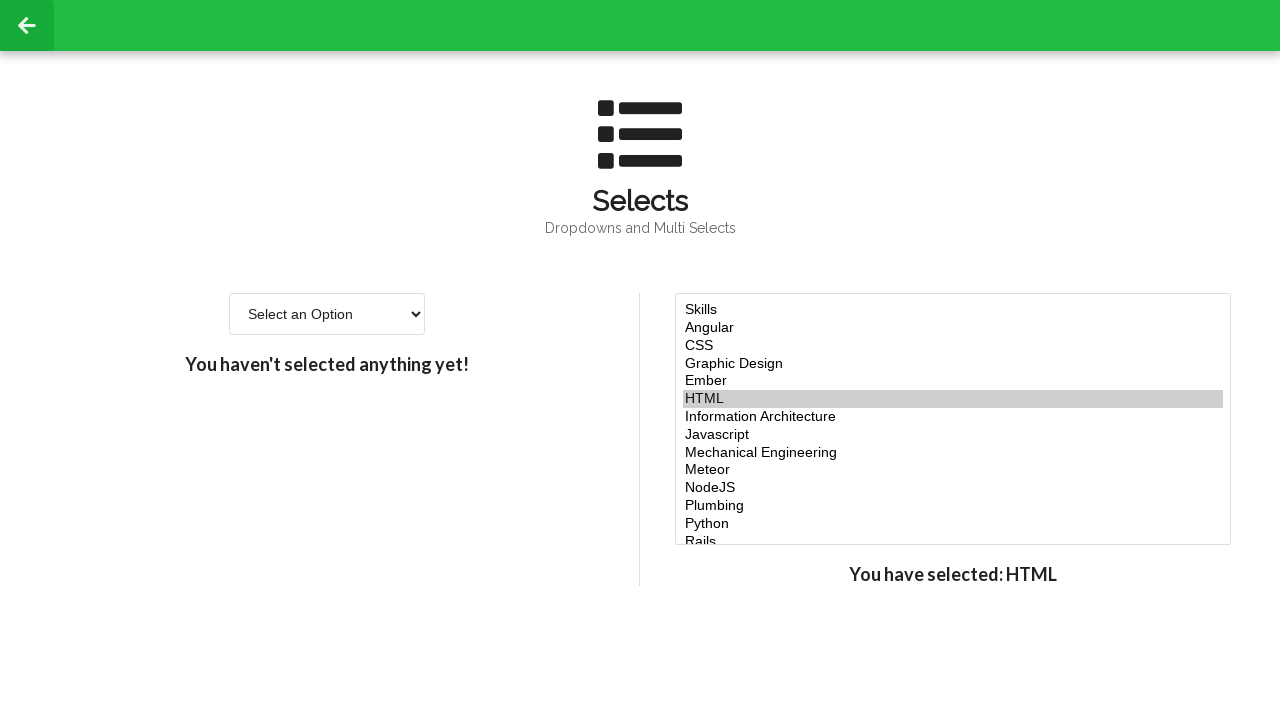

Selected option at index 6 on #multi-select
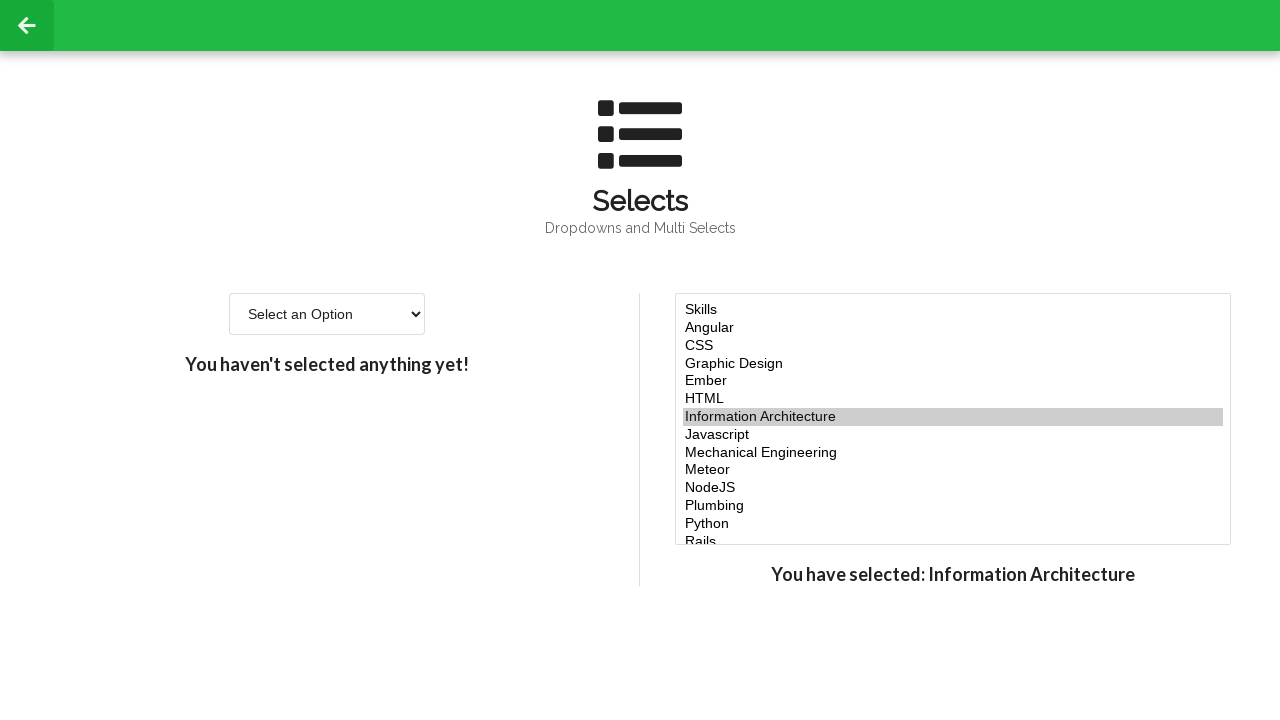

Selected option with value 'css' on #multi-select
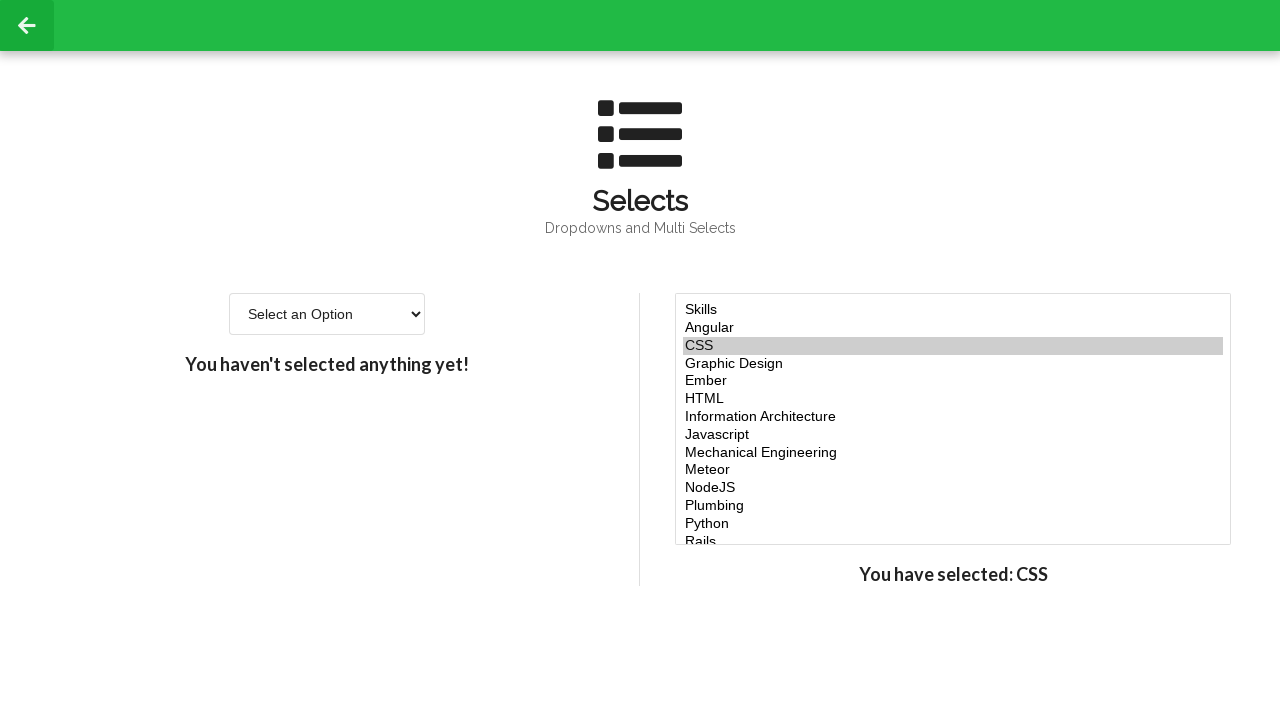

Waited 500ms to see current selections
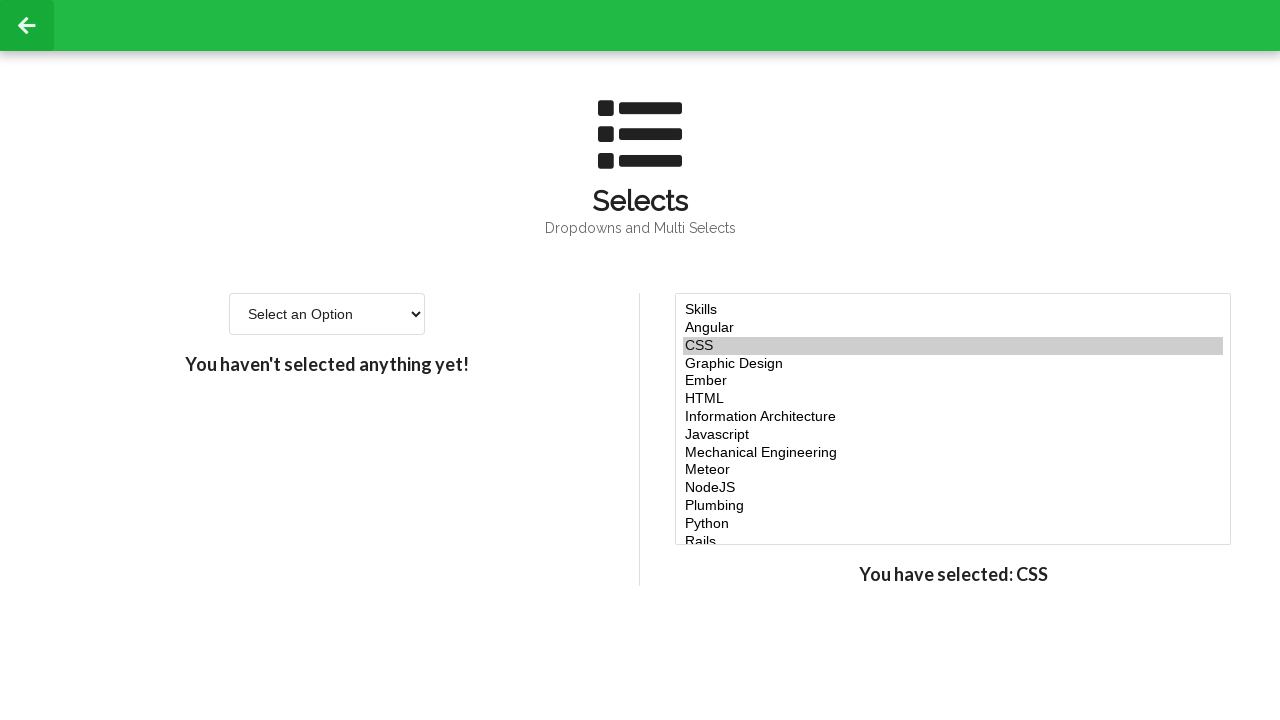

Retrieved all currently selected options
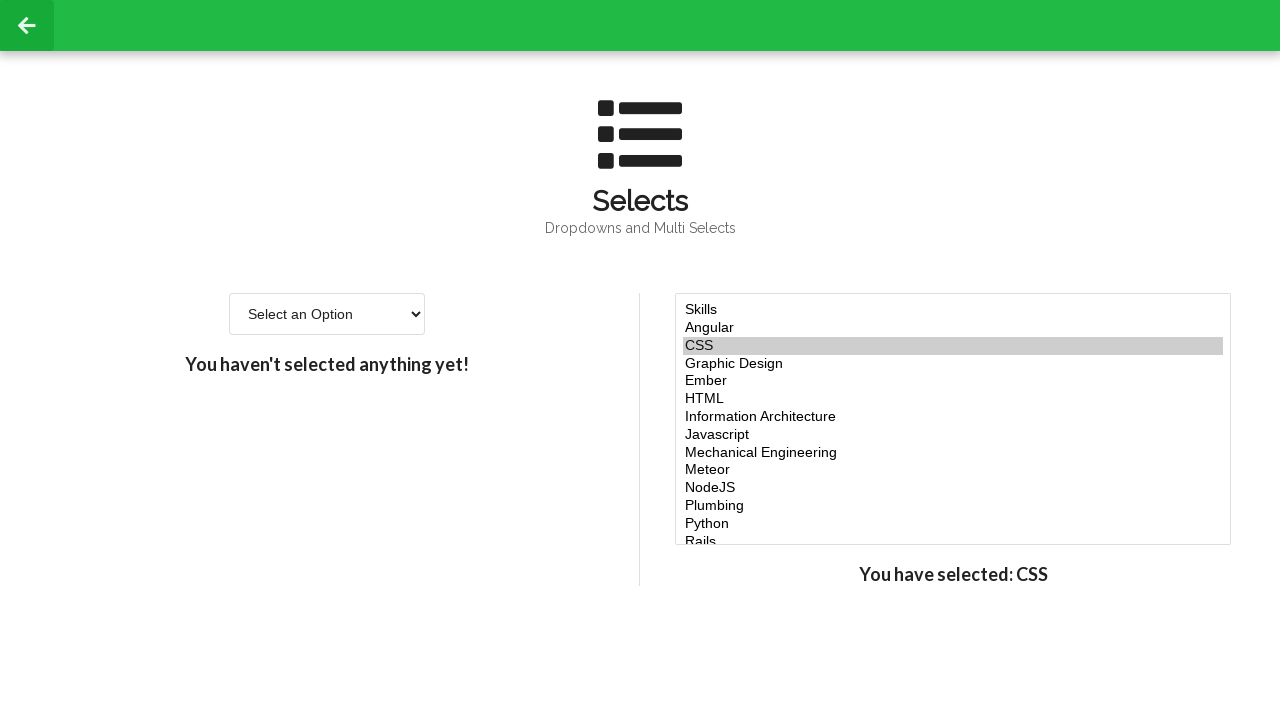

Extracted values from currently selected options
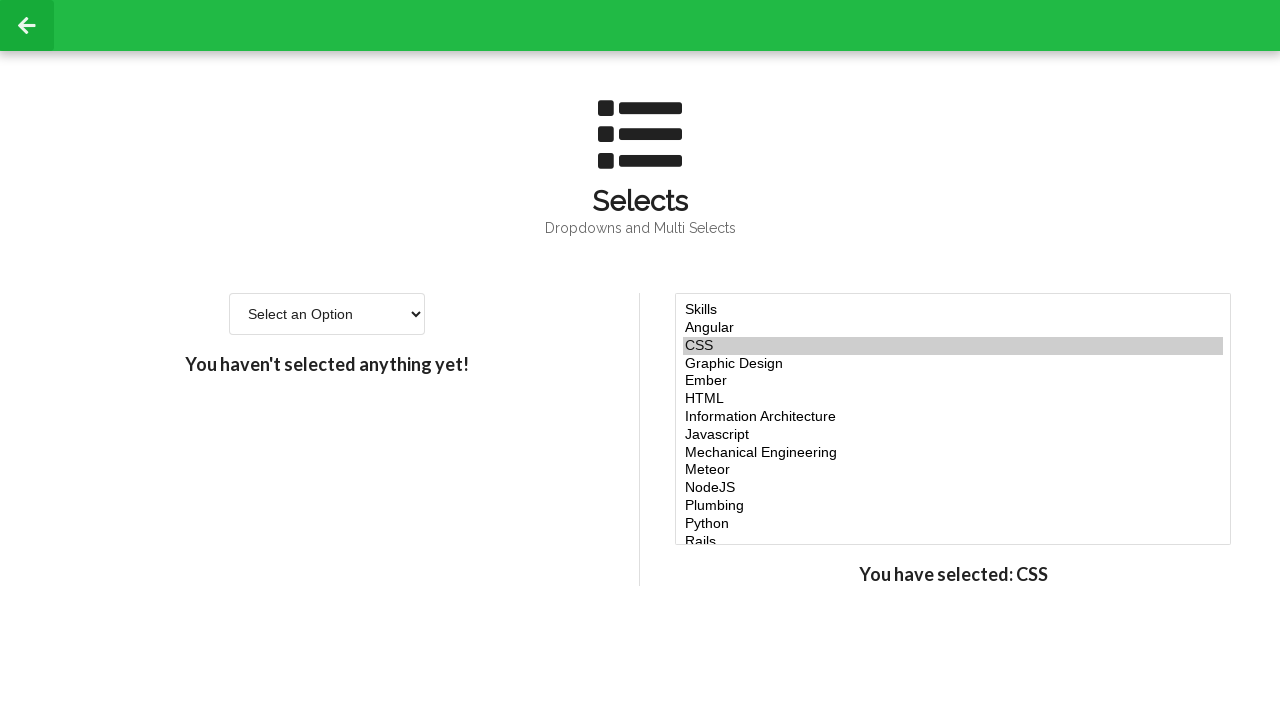

Retrieved all available options
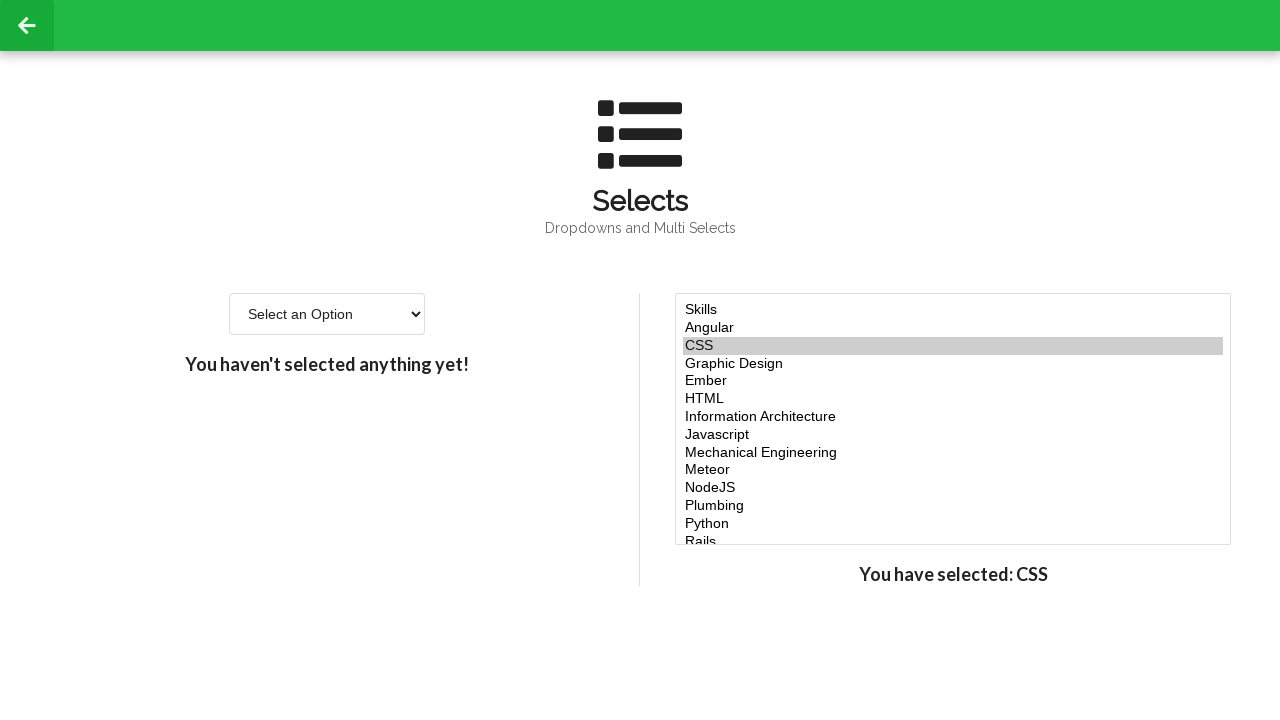

Identified value at index 5 to be removed
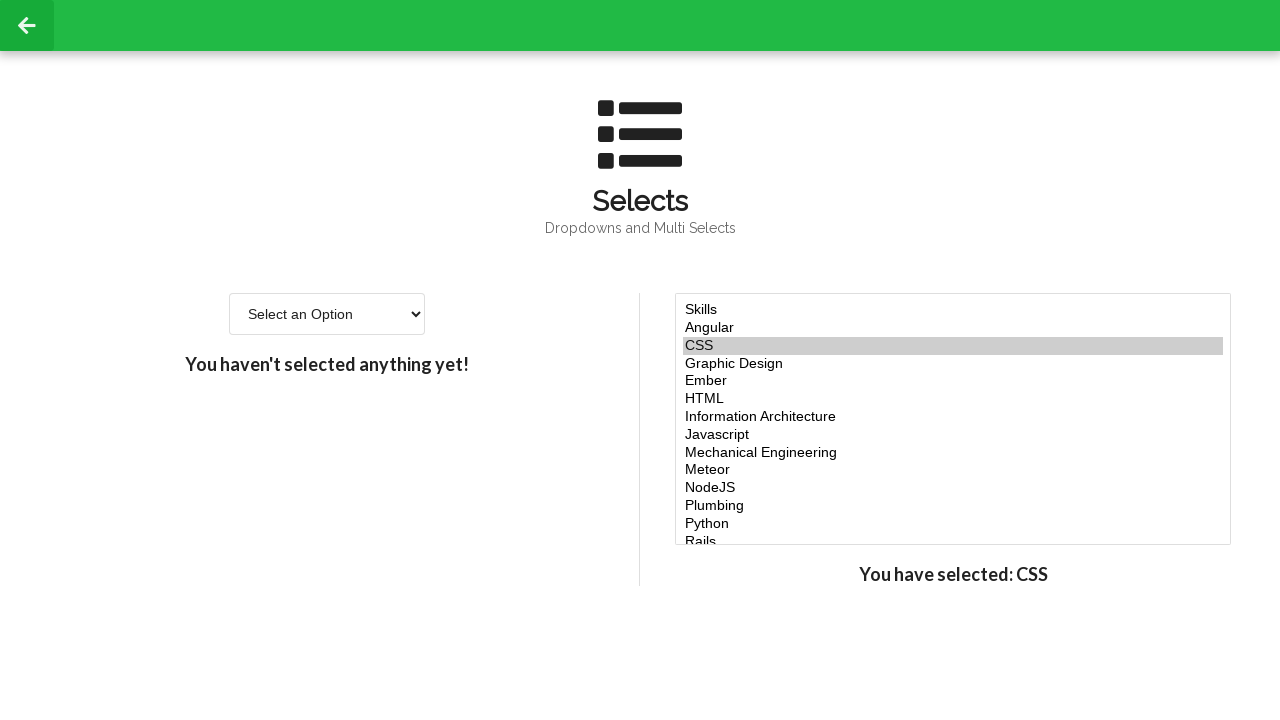

Filtered out the value at index 5 from current selections
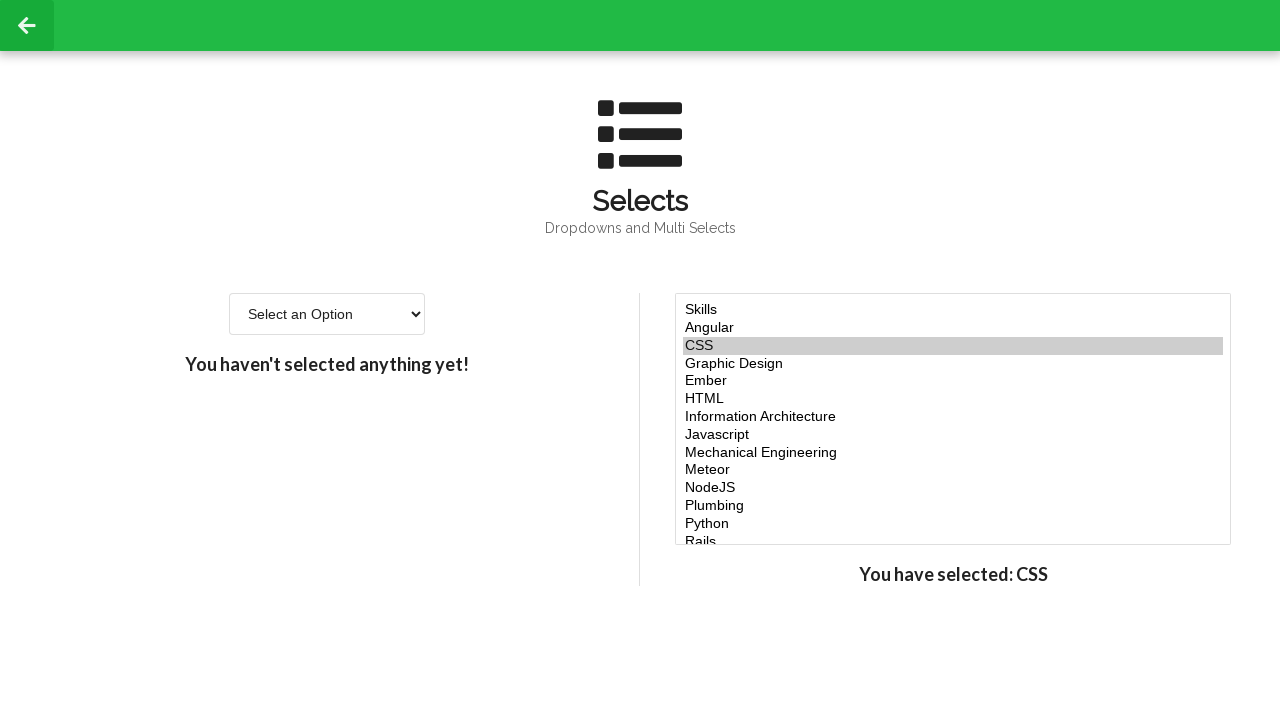

Reselected options without the deselected value on #multi-select
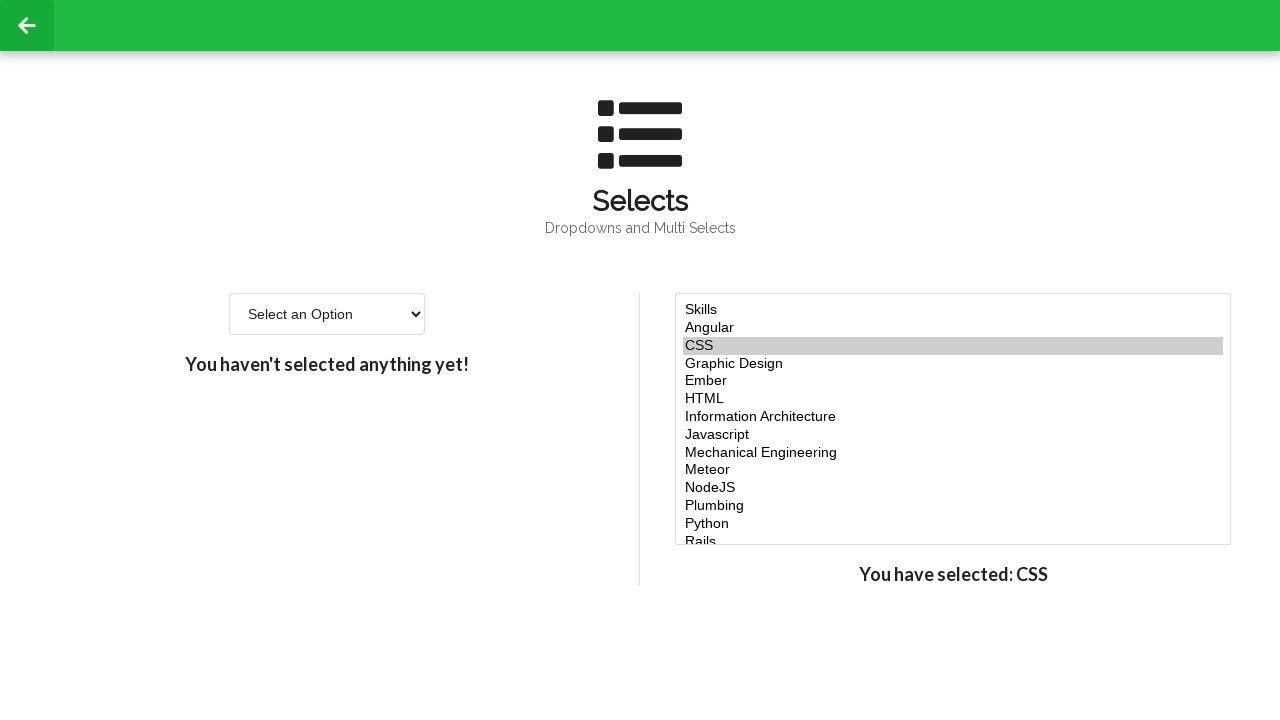

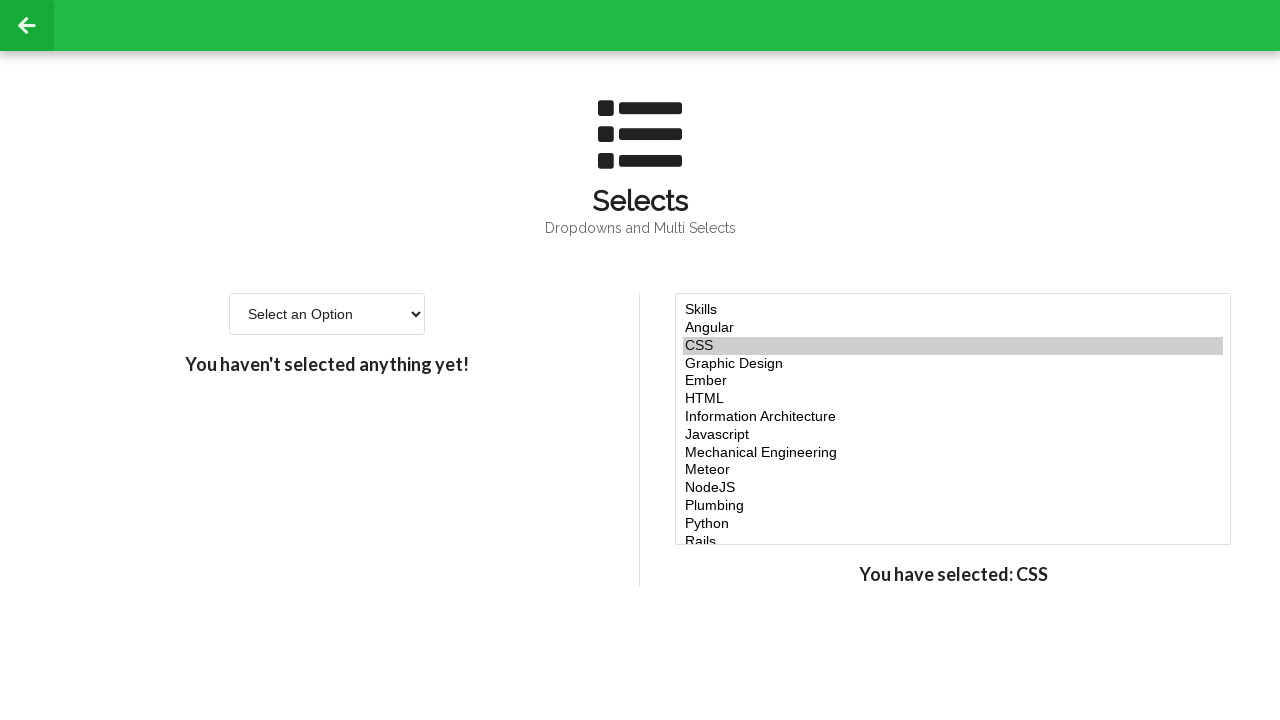